Tests a table's amount column by scrolling to the table, summing all values in the 4th column, and verifying the calculated sum matches the displayed total amount.

Starting URL: https://rahulshettyacademy.com/AutomationPractice/

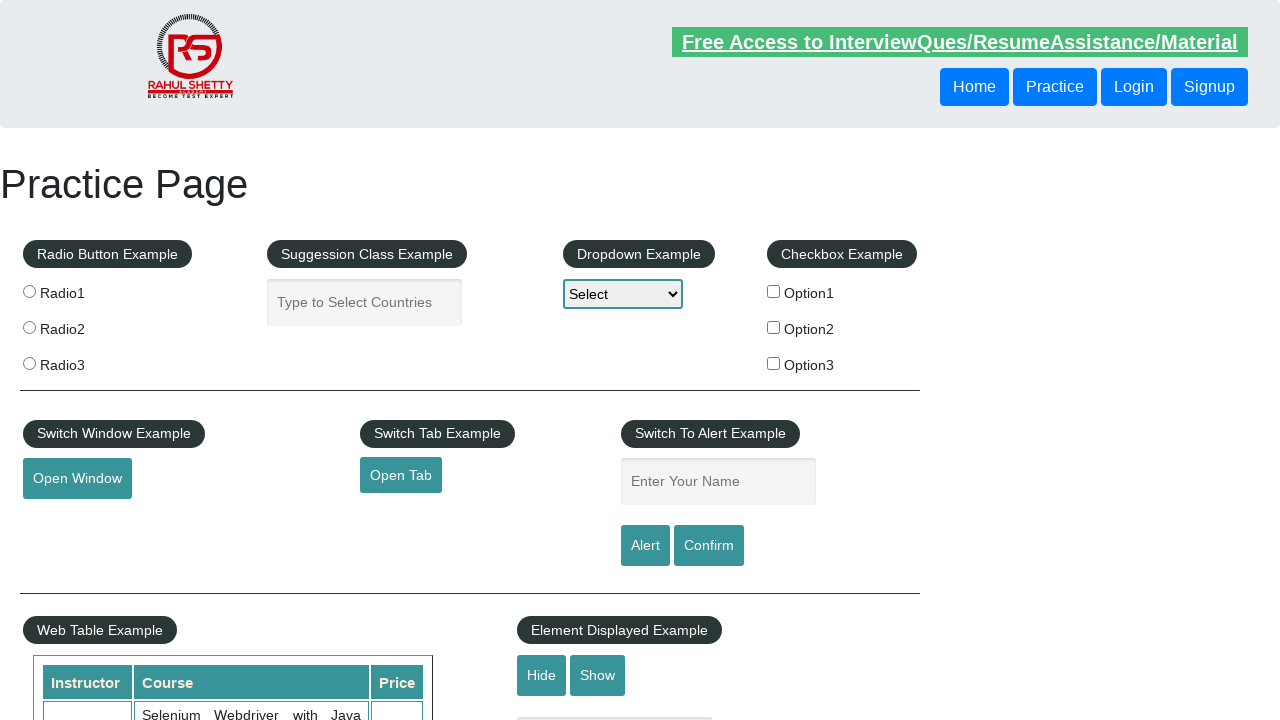

Scrolled main window down by 450 pixels to view the table
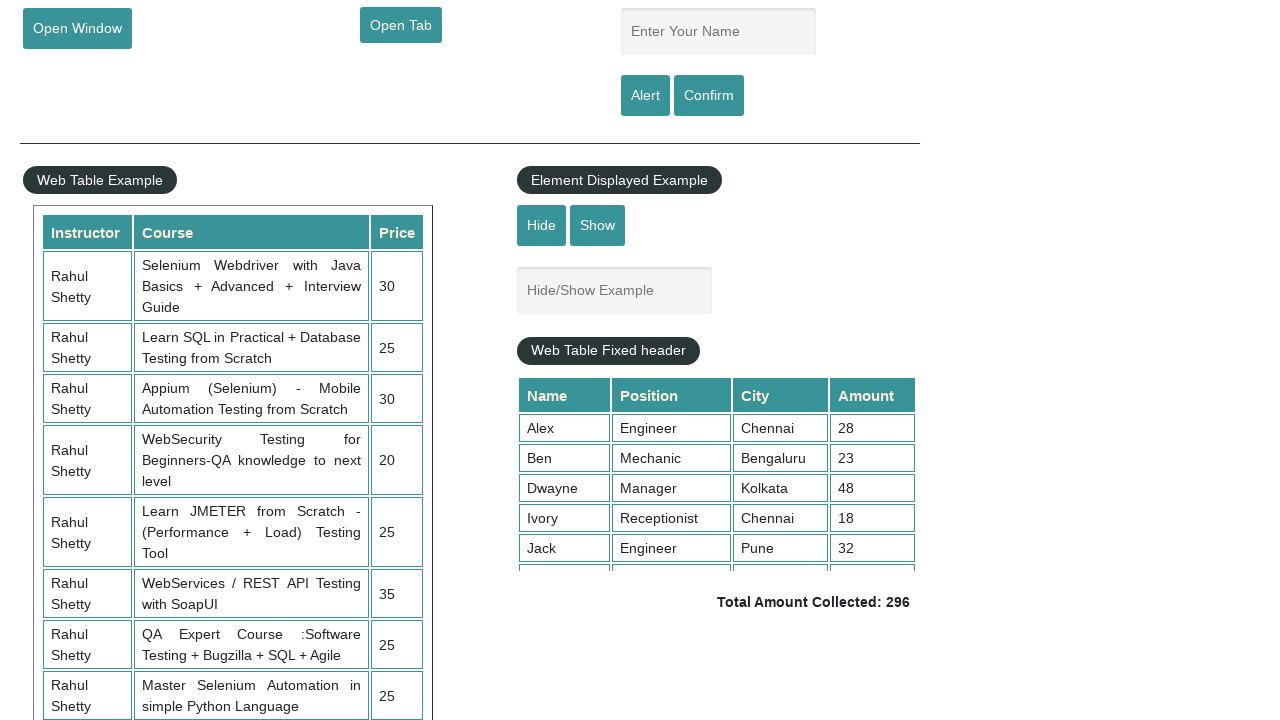

Scrolled within table container to load all rows
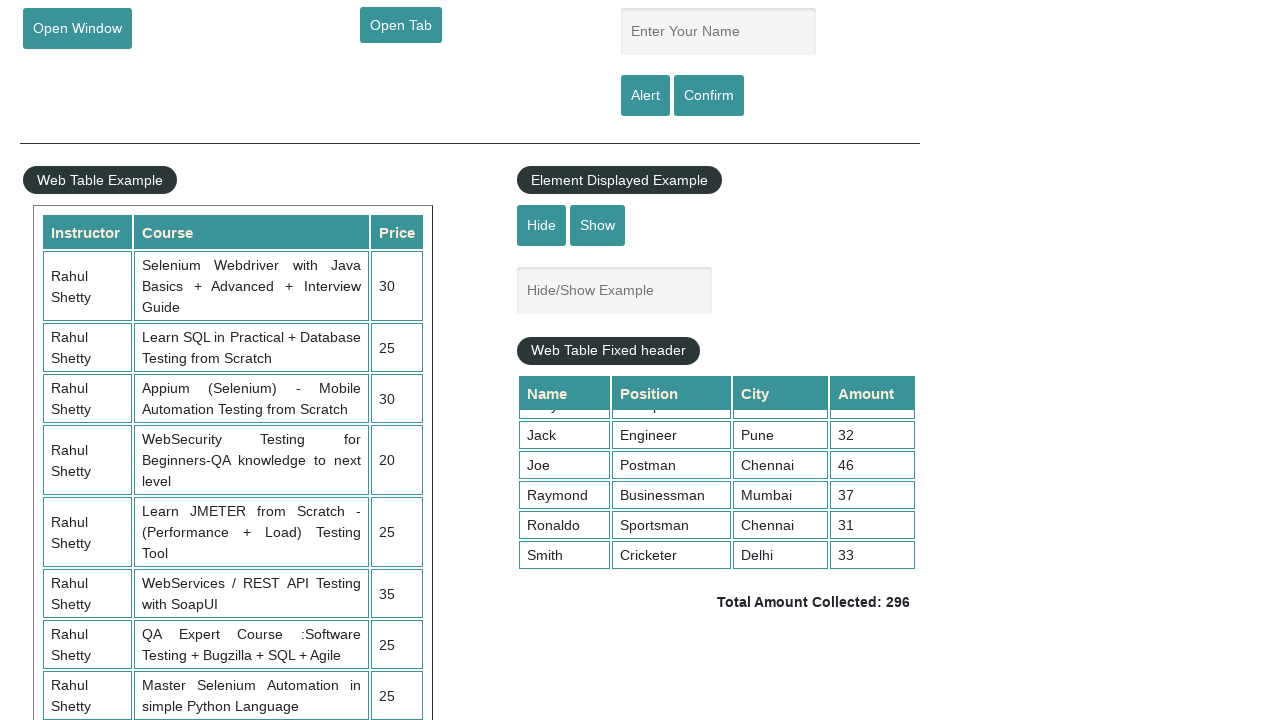

Waited for table 4th column cells to be visible
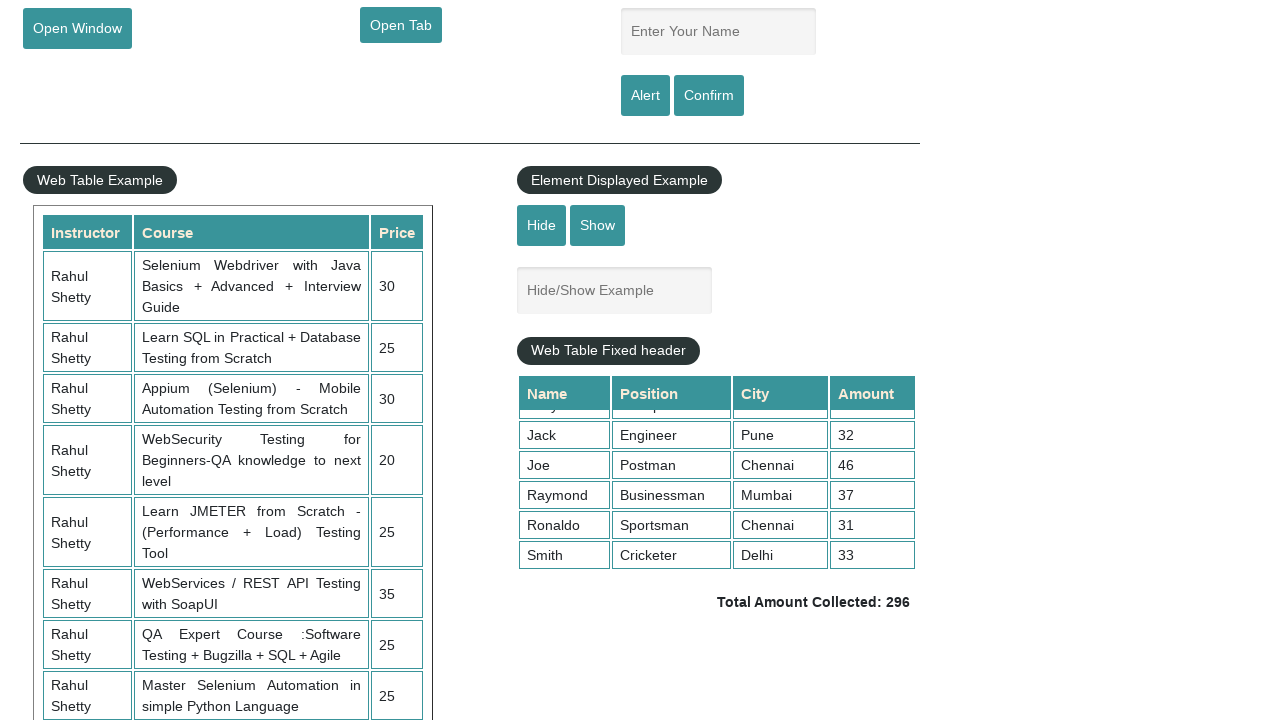

Retrieved all values from the 4th column (amount column)
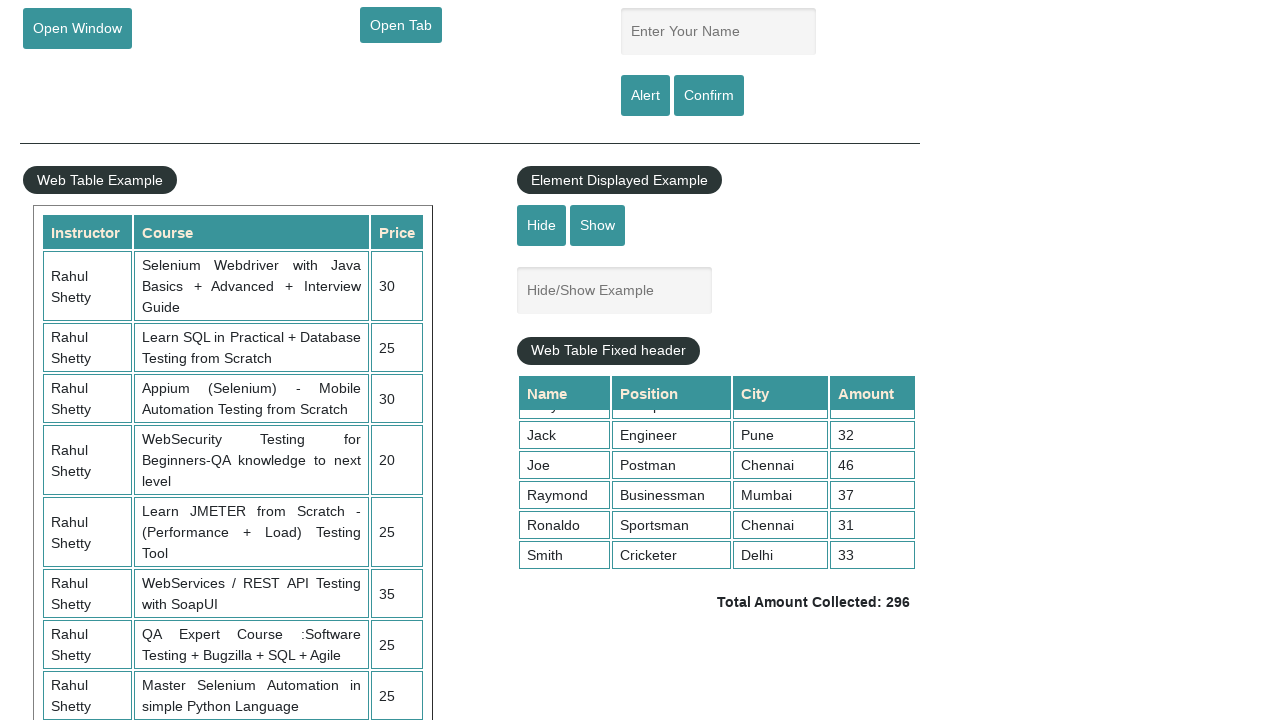

Calculated sum of all amount values: 296
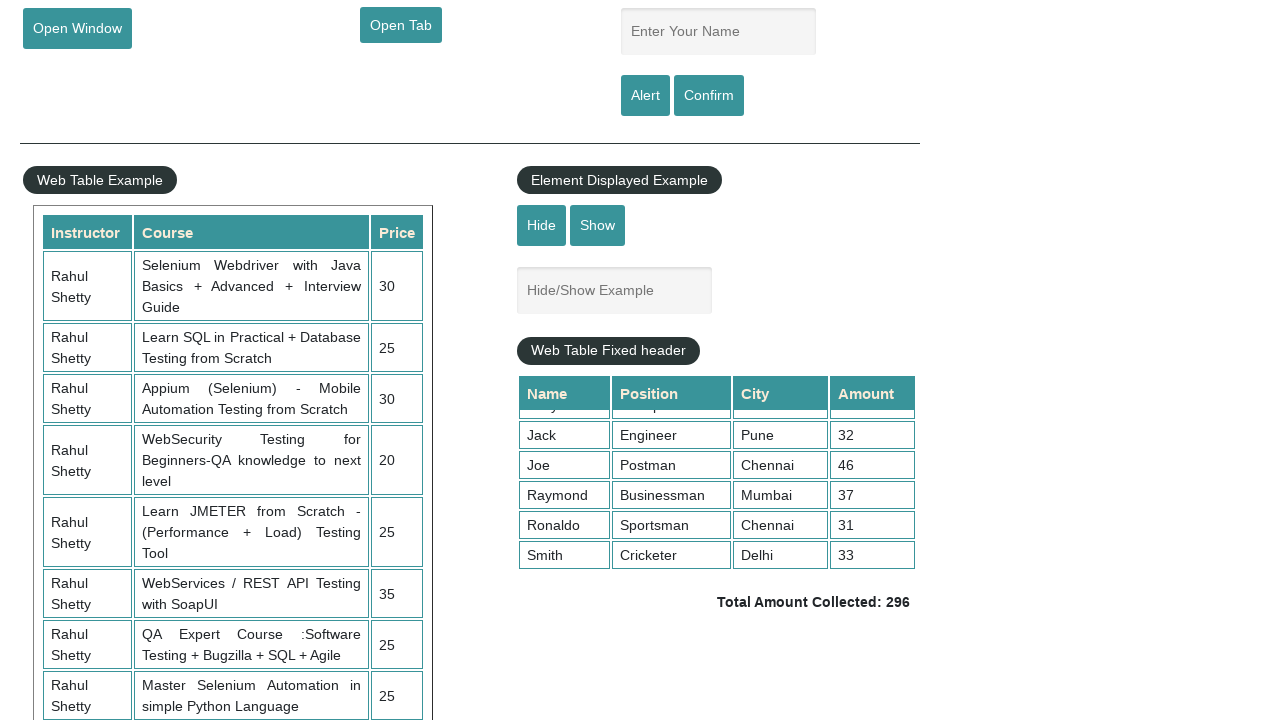

Retrieved displayed total amount text
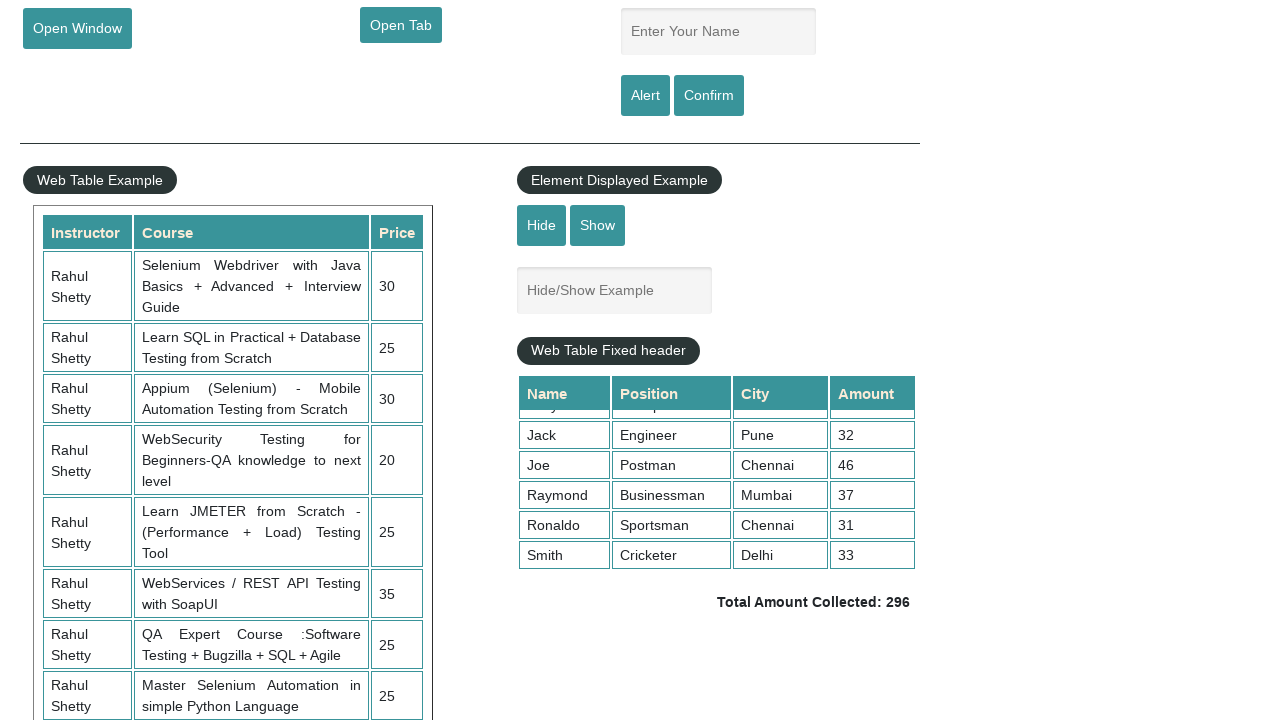

Parsed displayed total amount: 296
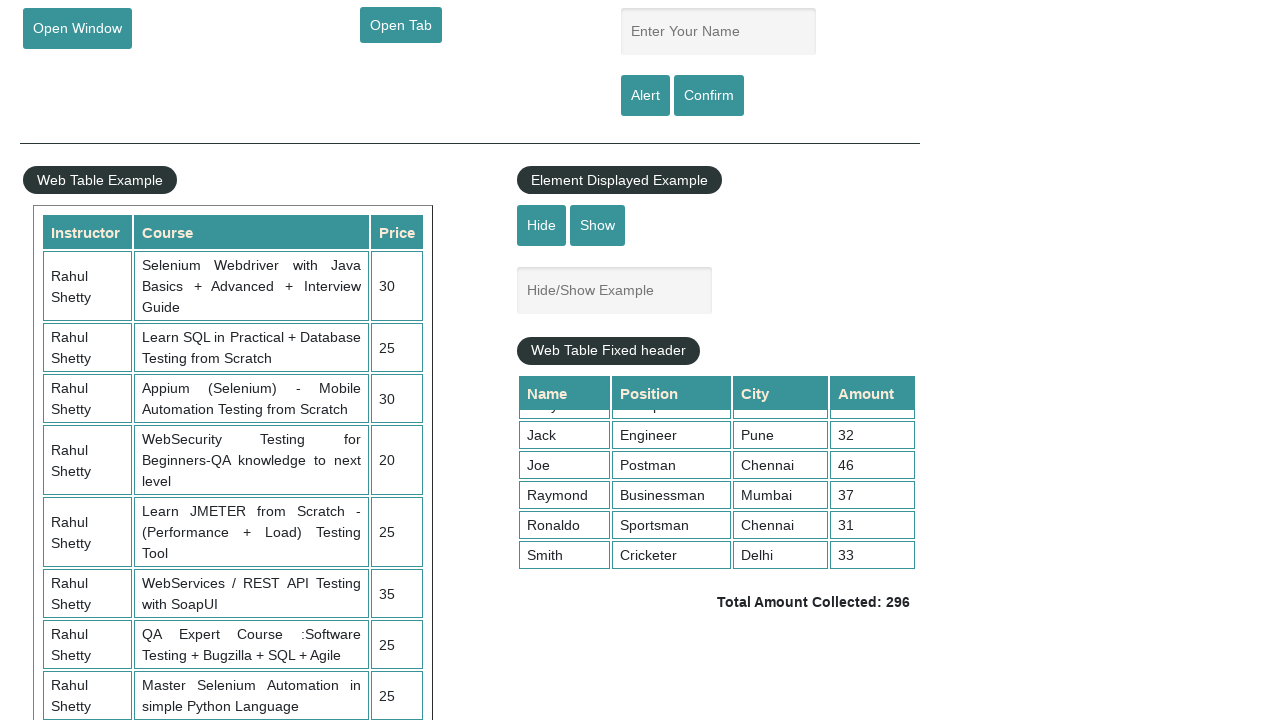

Verified calculated sum (296) matches displayed total (296)
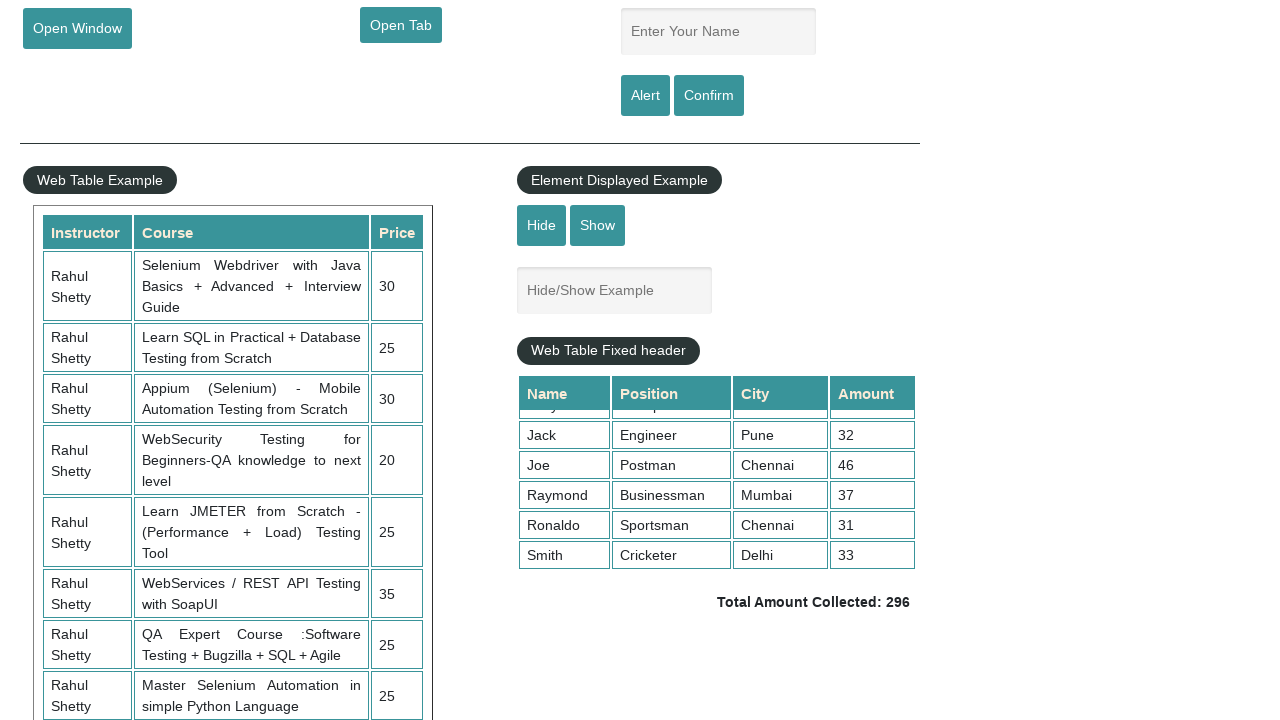

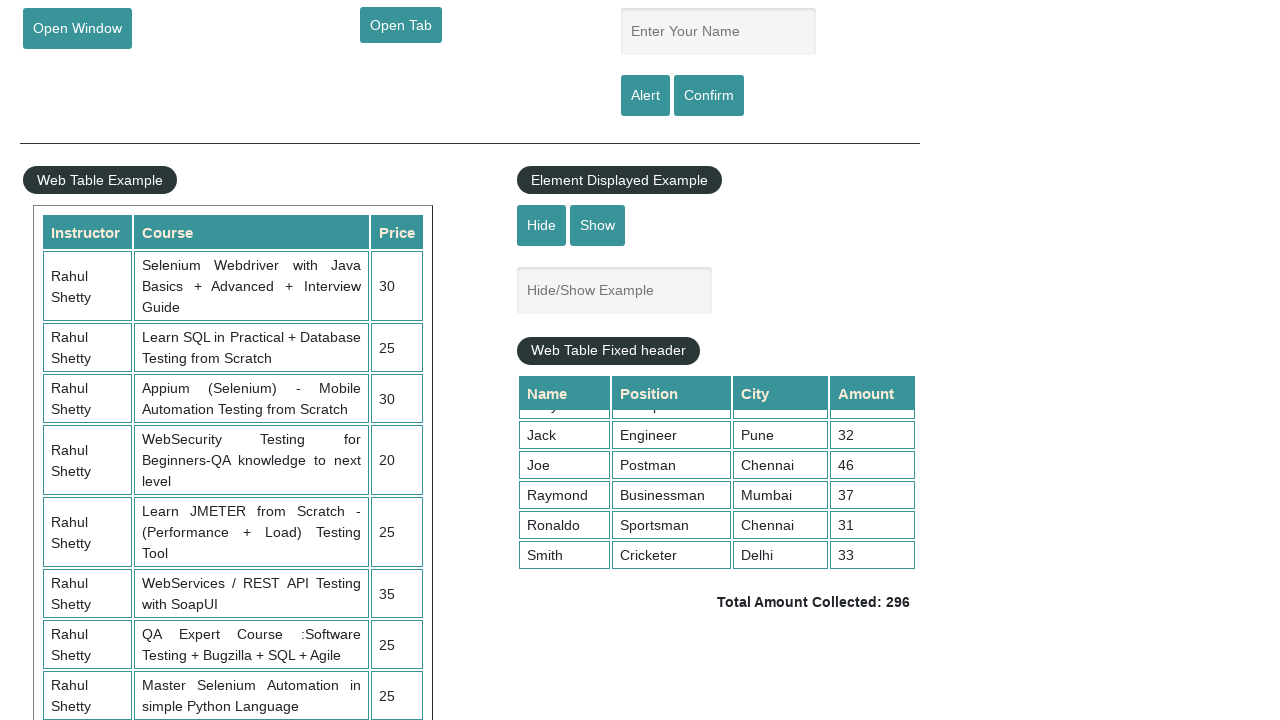